Clicks on the login button to navigate to the login page and verifies that username-related elements are present and have expected properties.

Starting URL: https://adactinhotelapp.com/

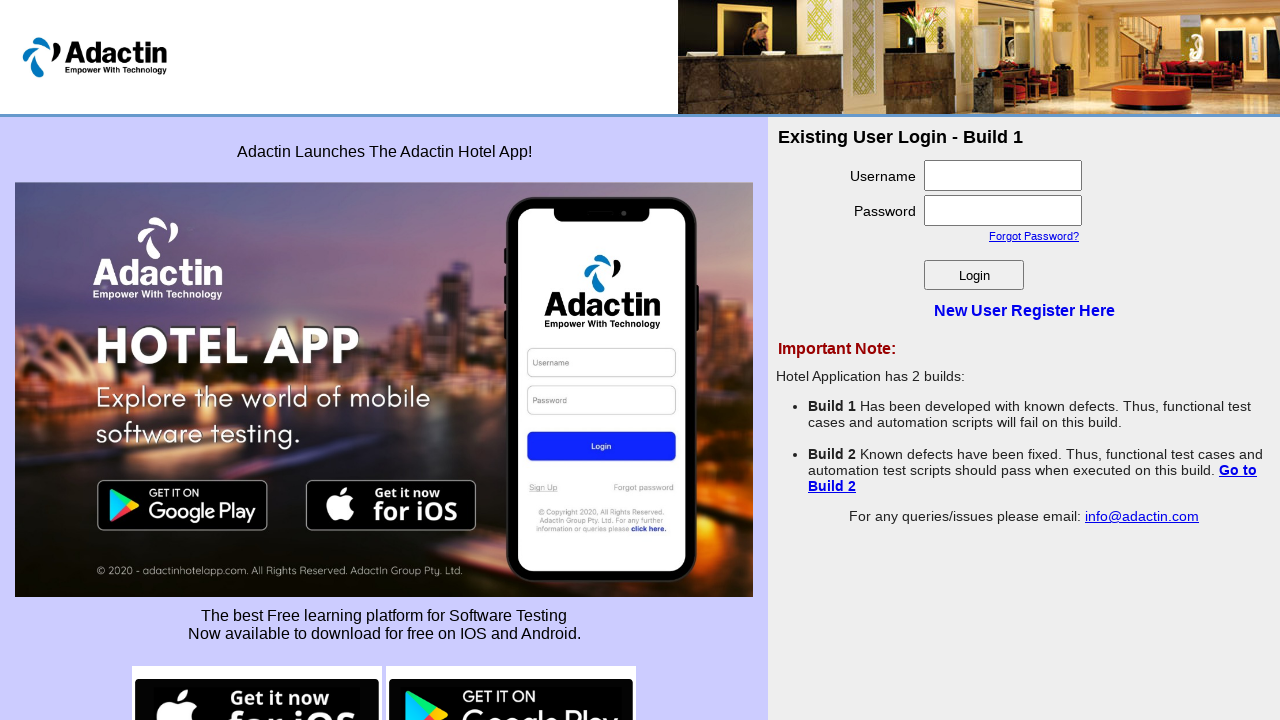

Clicked login button to navigate to login page at (974, 275) on #login
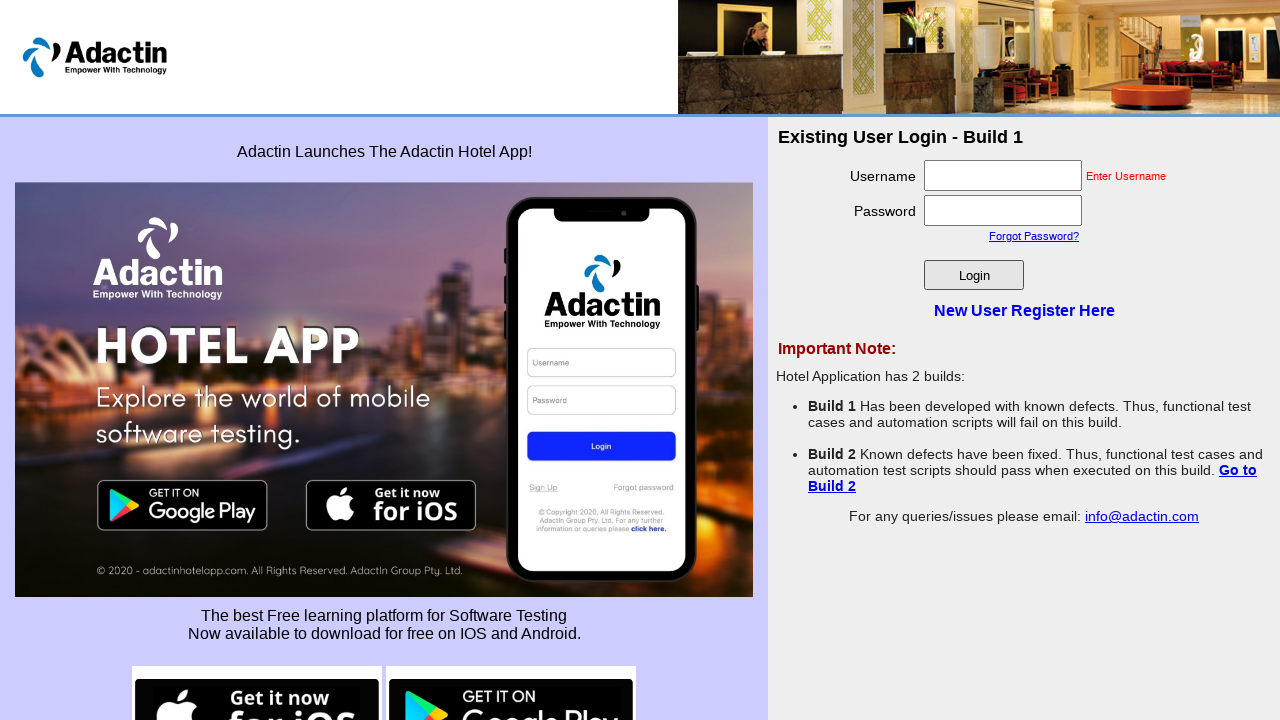

Login page loaded and username span element is present
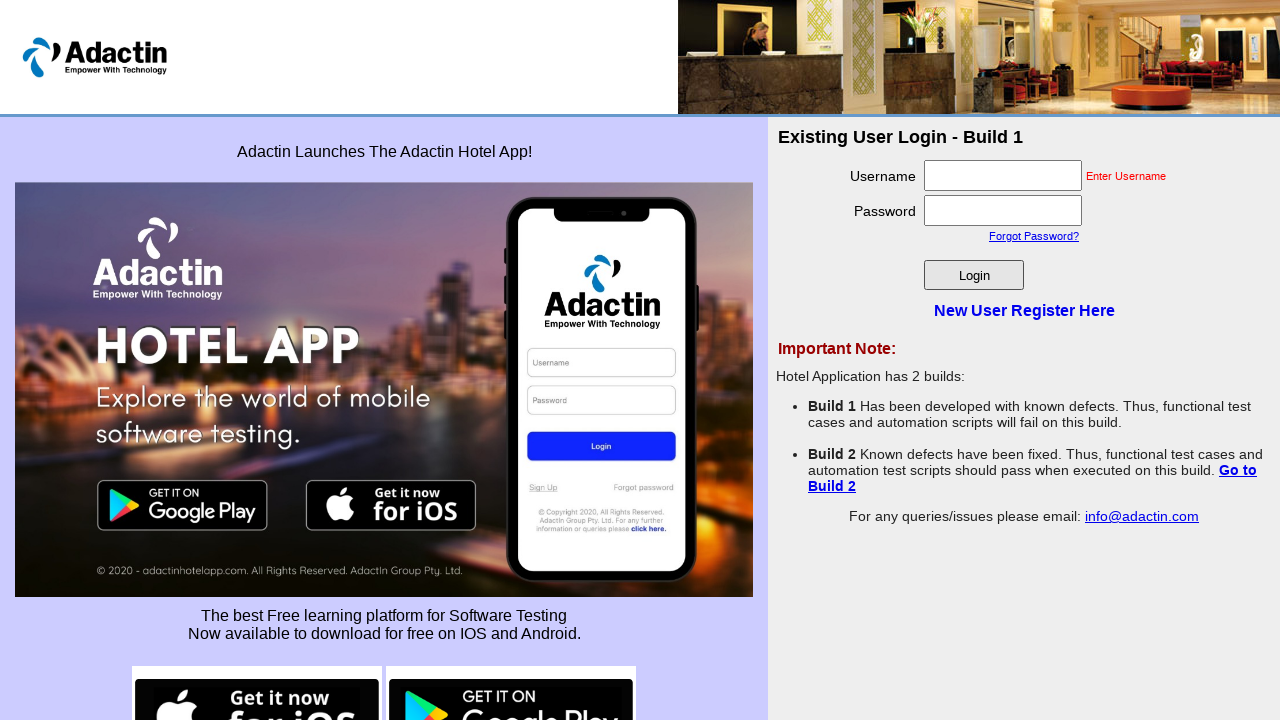

Retrieved username span text content: Enter Username
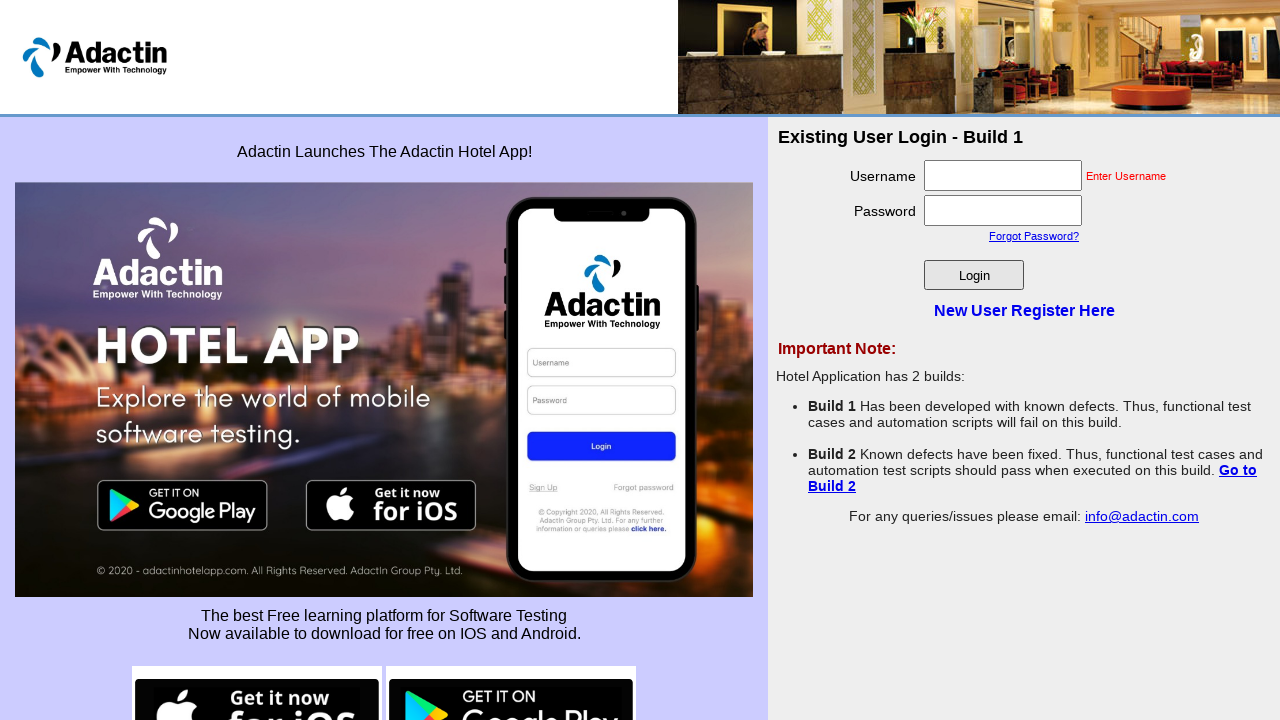

Retrieved username span class attribute: login_error
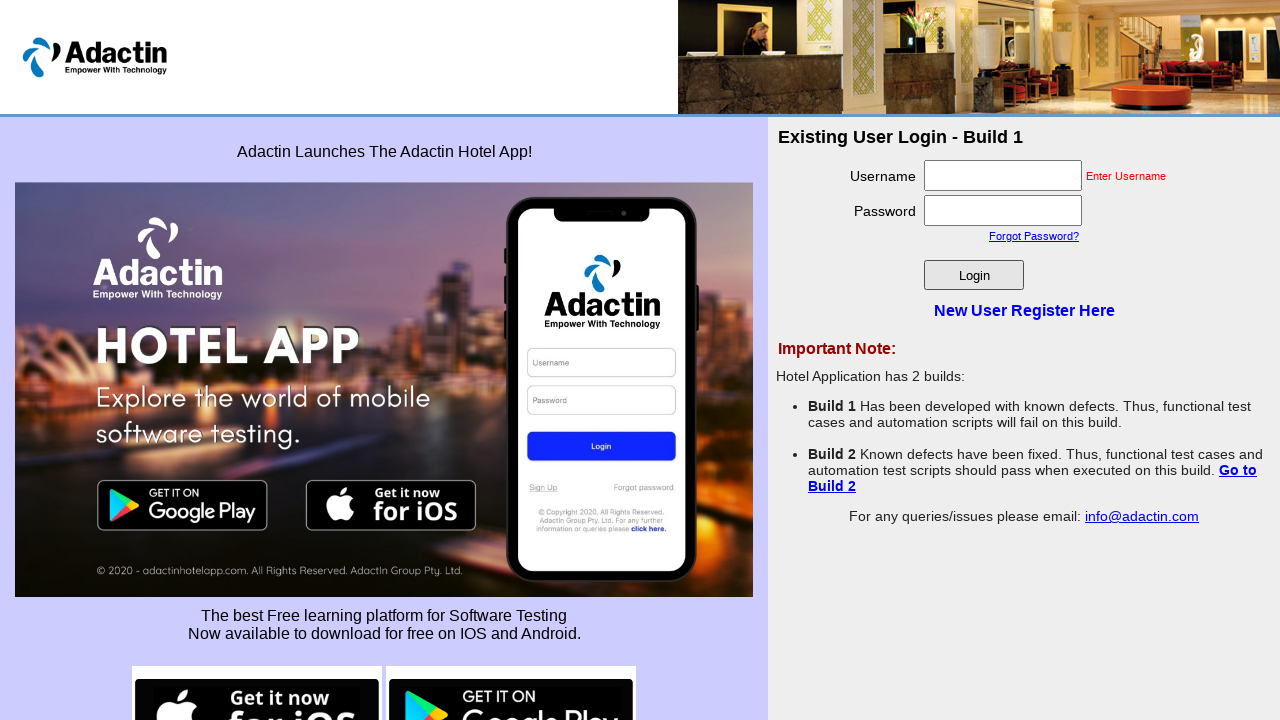

Retrieved username span name attribute: None
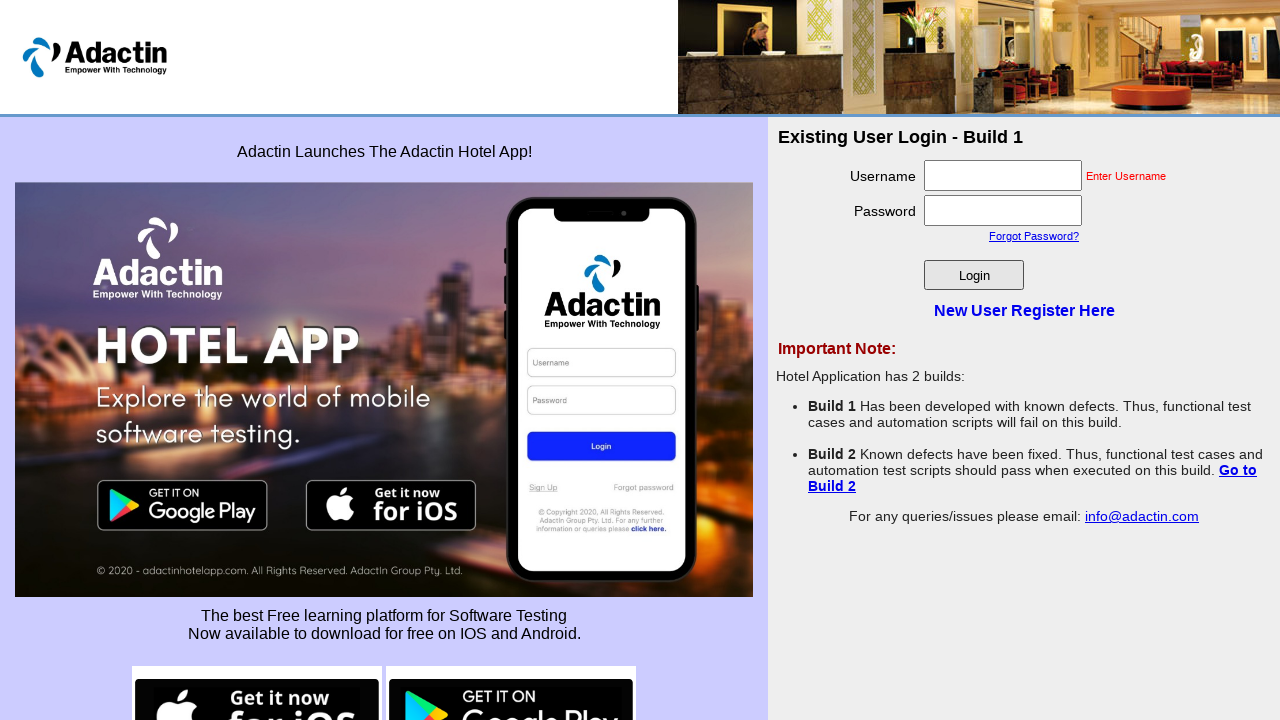

Retrieved username span computed color: rgb(255, 0, 0)
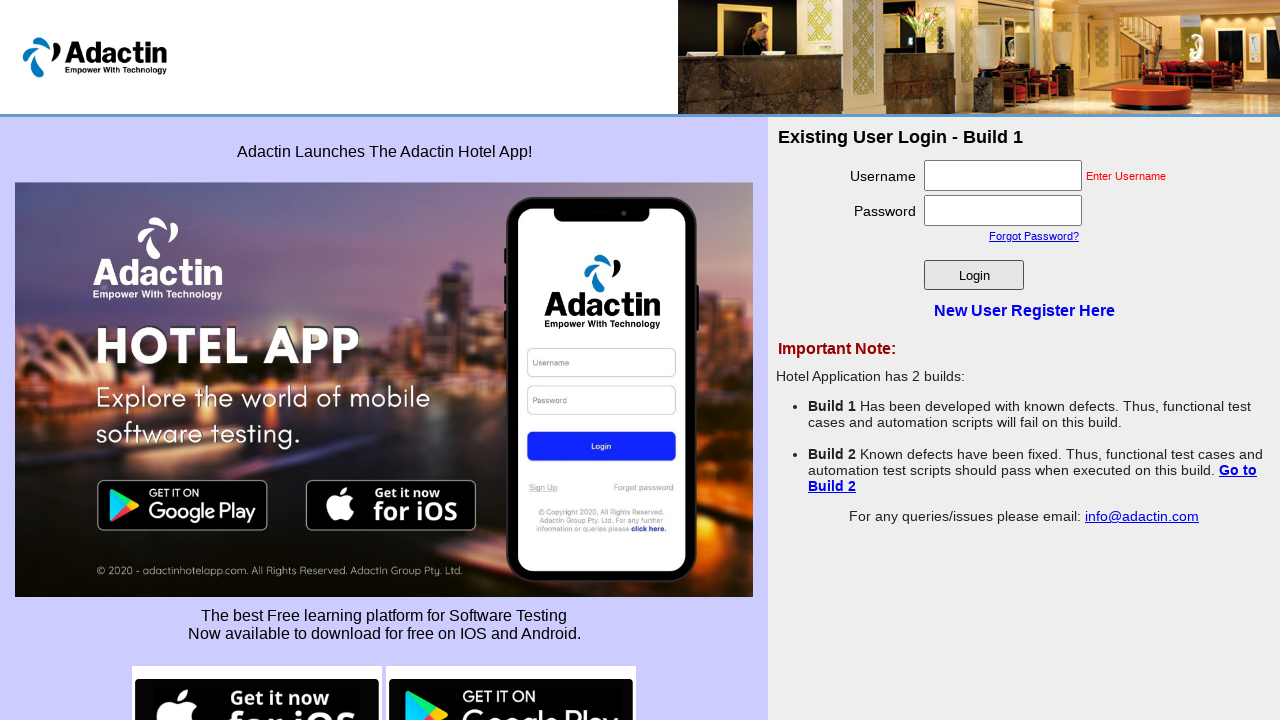

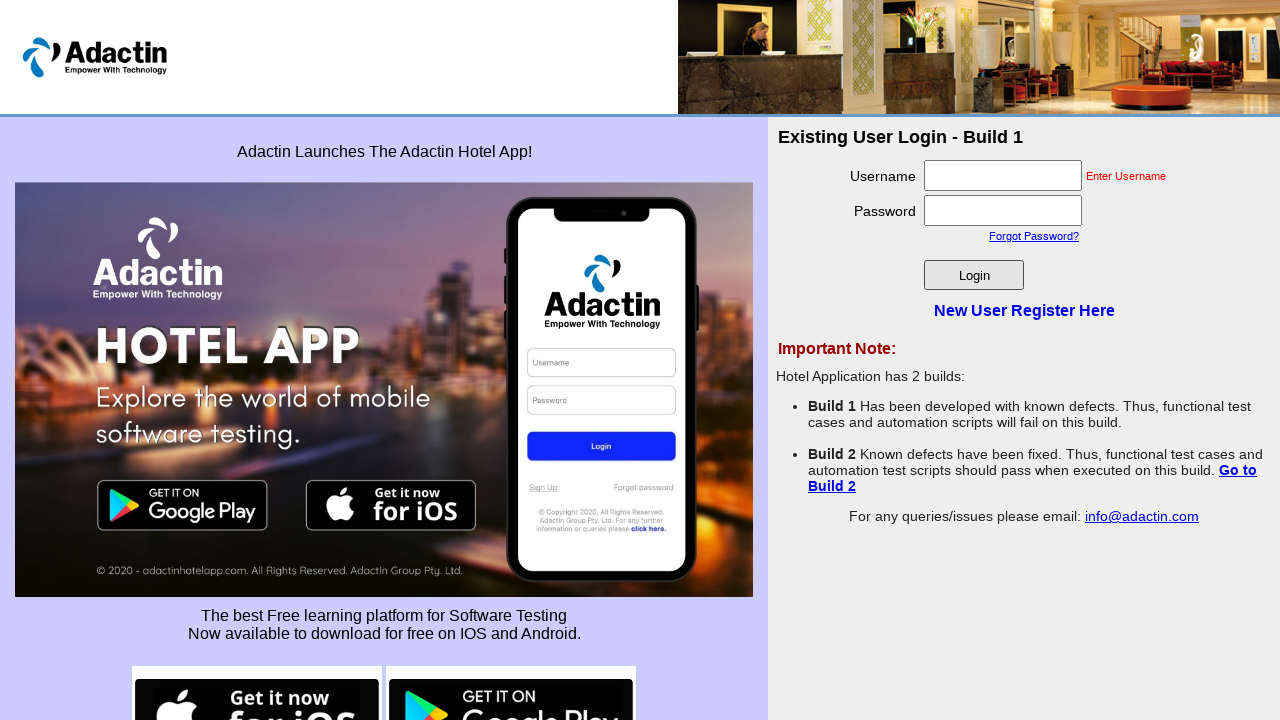